Tests that edits are saved when the edit field loses focus (blur)

Starting URL: https://demo.playwright.dev/todomvc

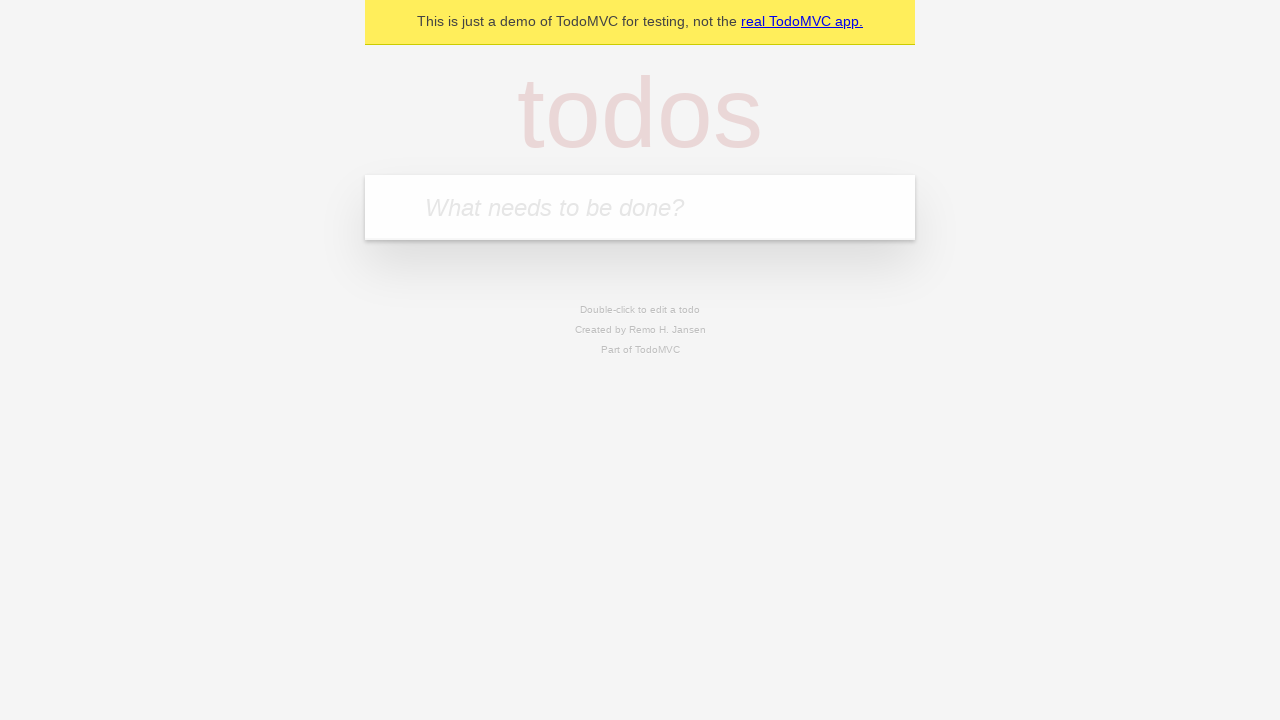

Filled todo input with 'buy some cheese' on internal:attr=[placeholder="What needs to be done?"i]
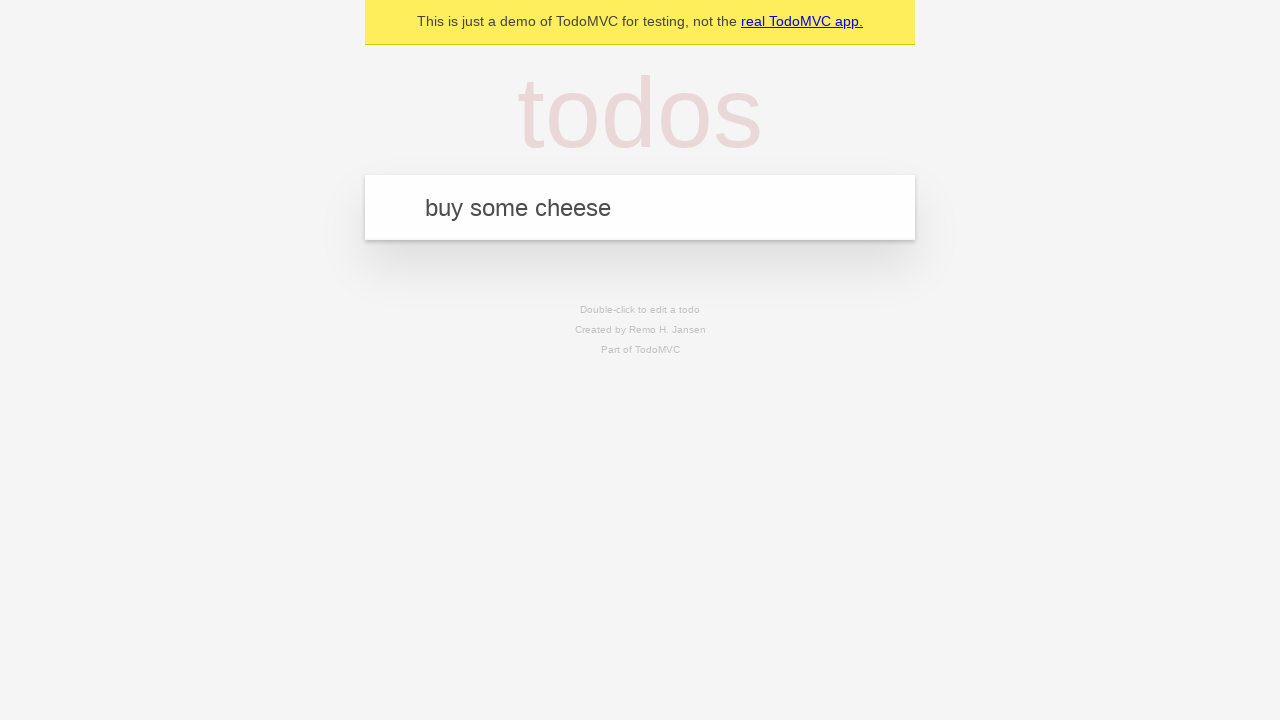

Pressed Enter to add first todo item on internal:attr=[placeholder="What needs to be done?"i]
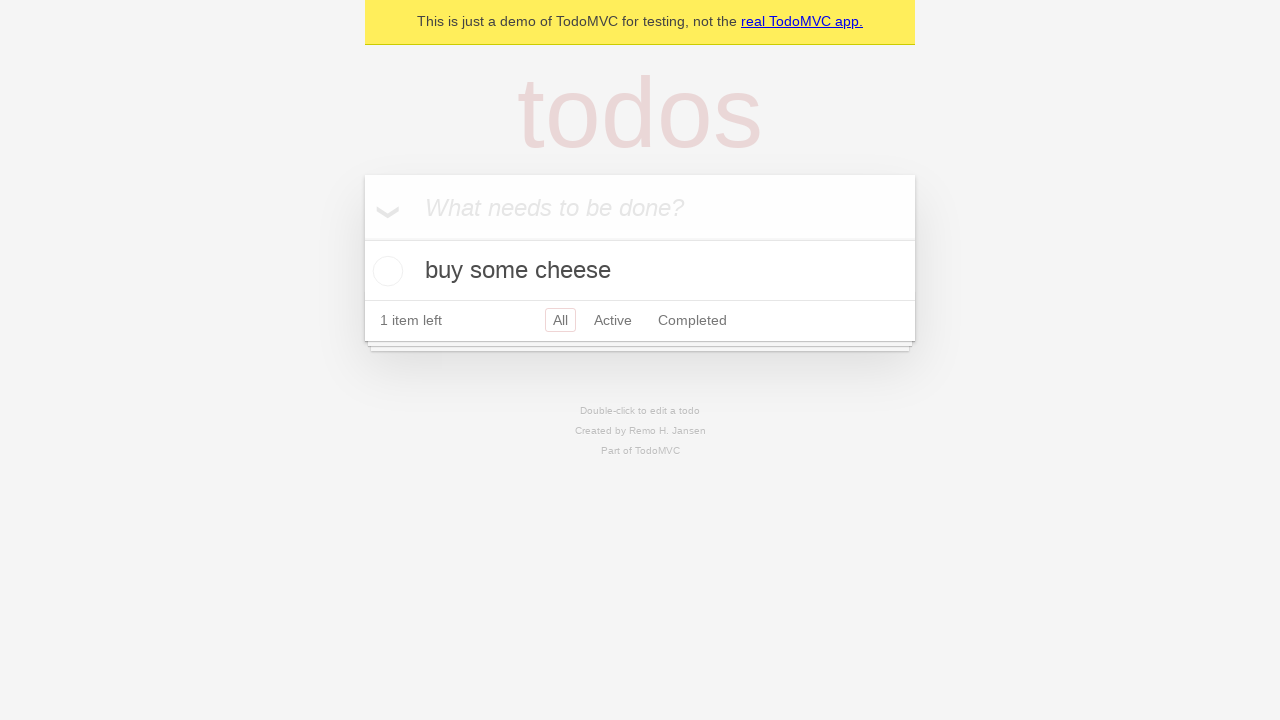

Filled todo input with 'feed the cat' on internal:attr=[placeholder="What needs to be done?"i]
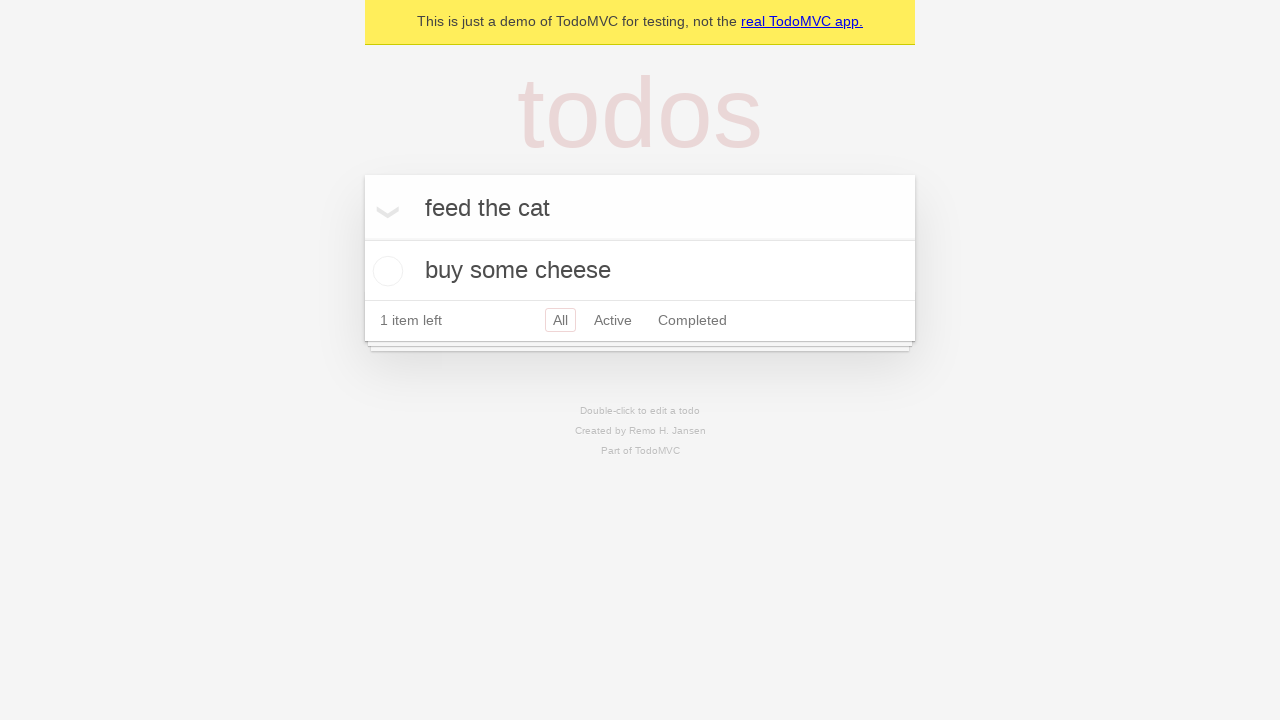

Pressed Enter to add second todo item on internal:attr=[placeholder="What needs to be done?"i]
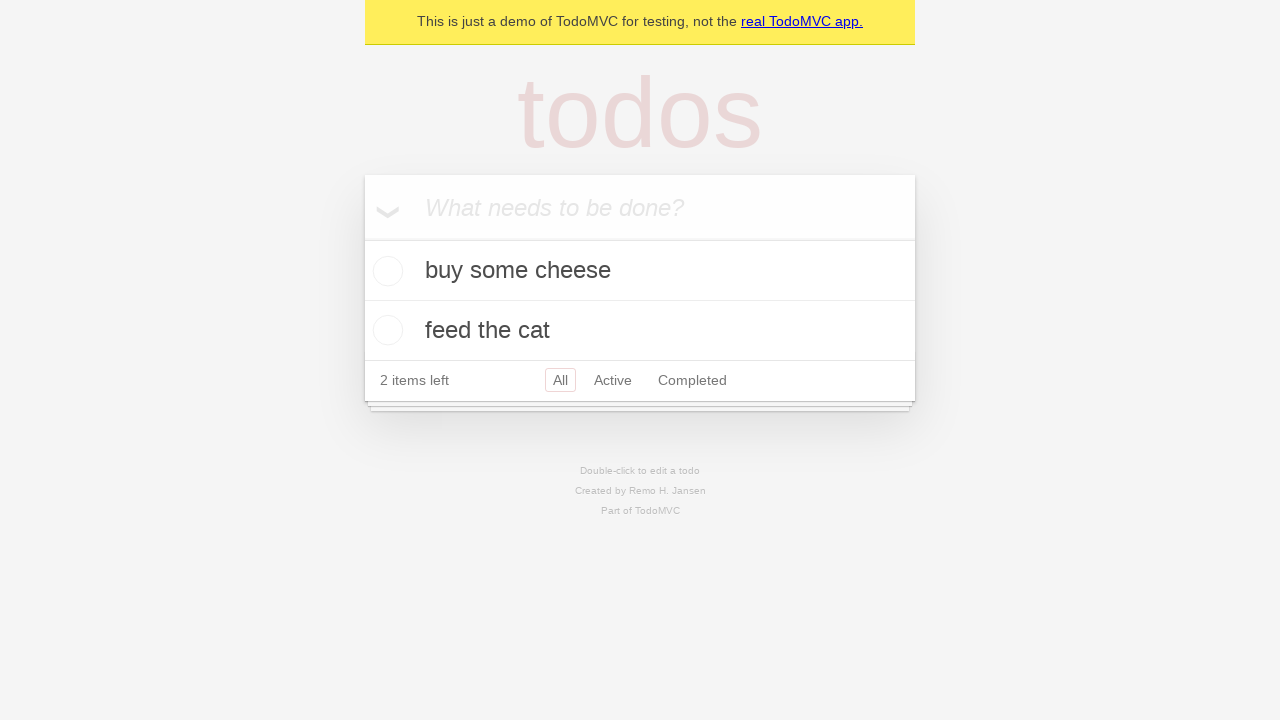

Filled todo input with 'book a doctors appointment' on internal:attr=[placeholder="What needs to be done?"i]
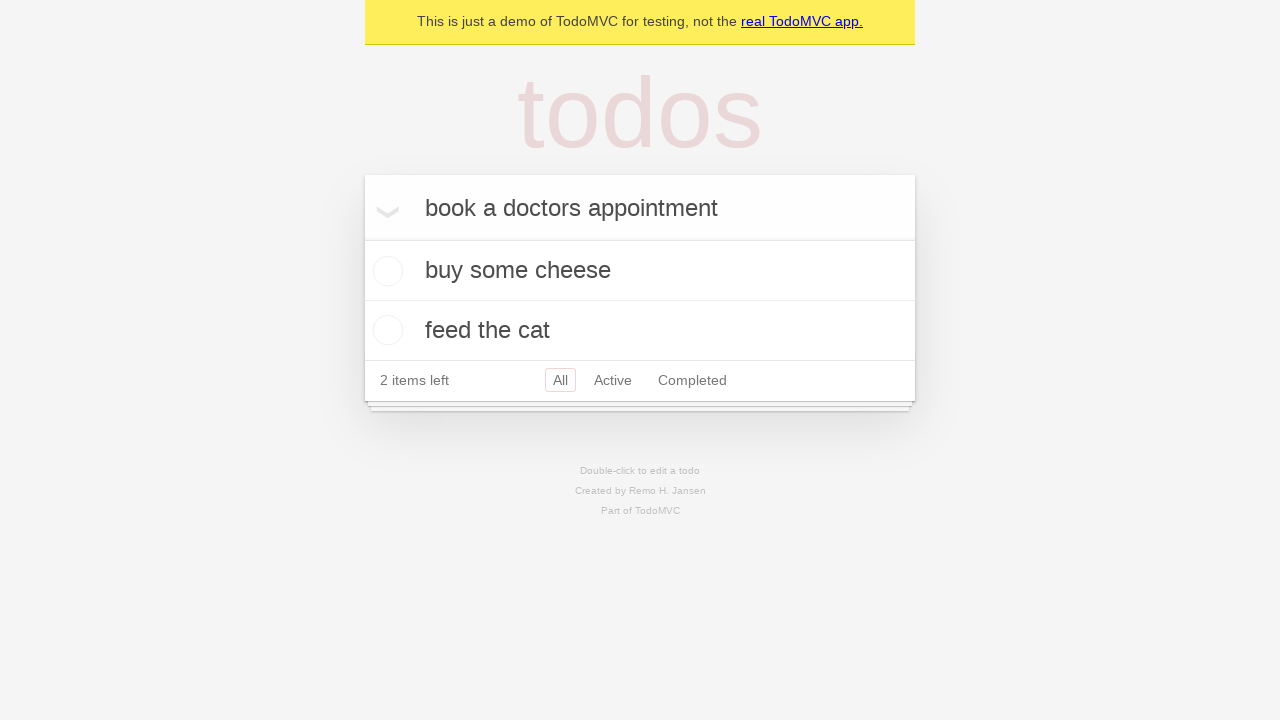

Pressed Enter to add third todo item on internal:attr=[placeholder="What needs to be done?"i]
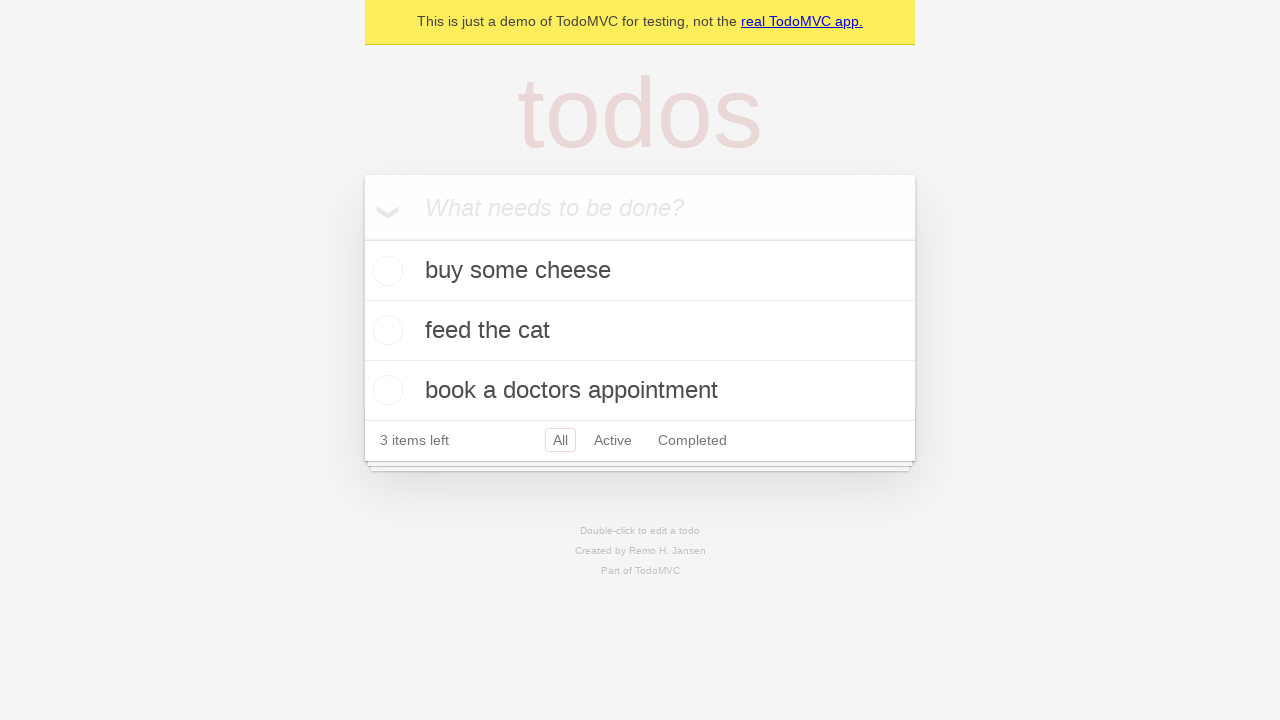

Waited for all three todo items to appear
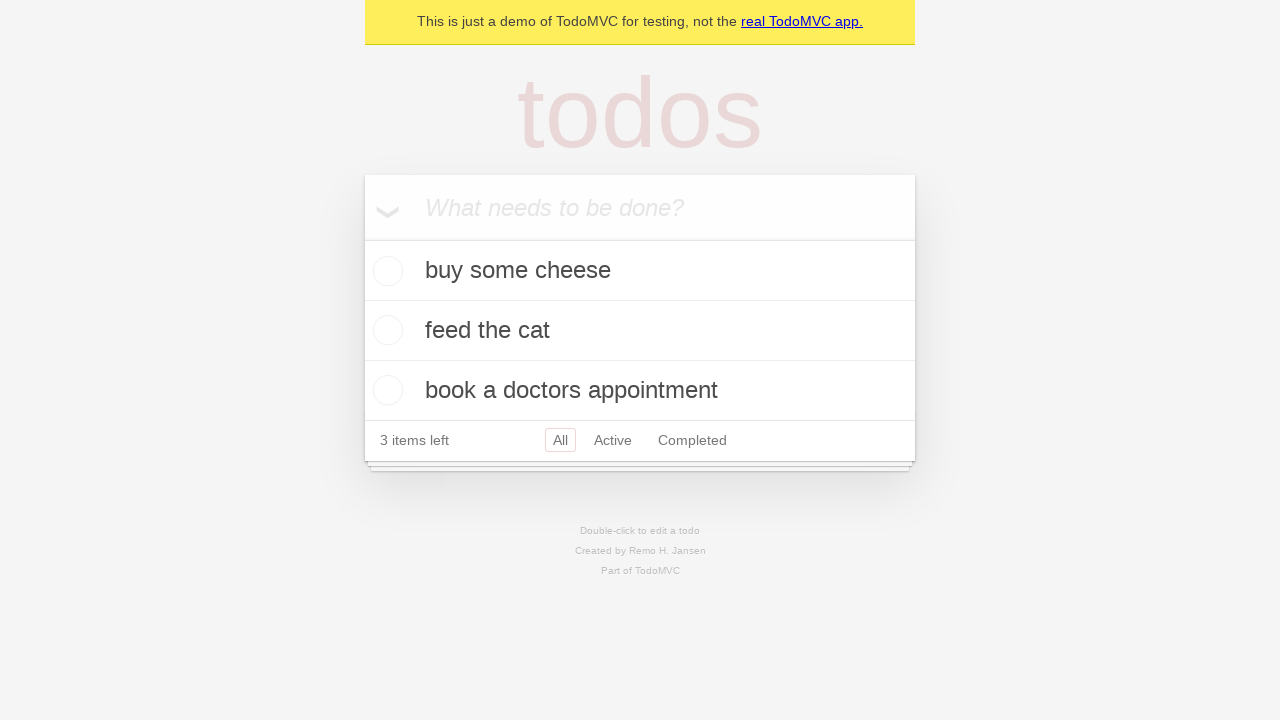

Double-clicked second todo item to enter edit mode at (640, 331) on [data-testid='todo-item'] >> nth=1
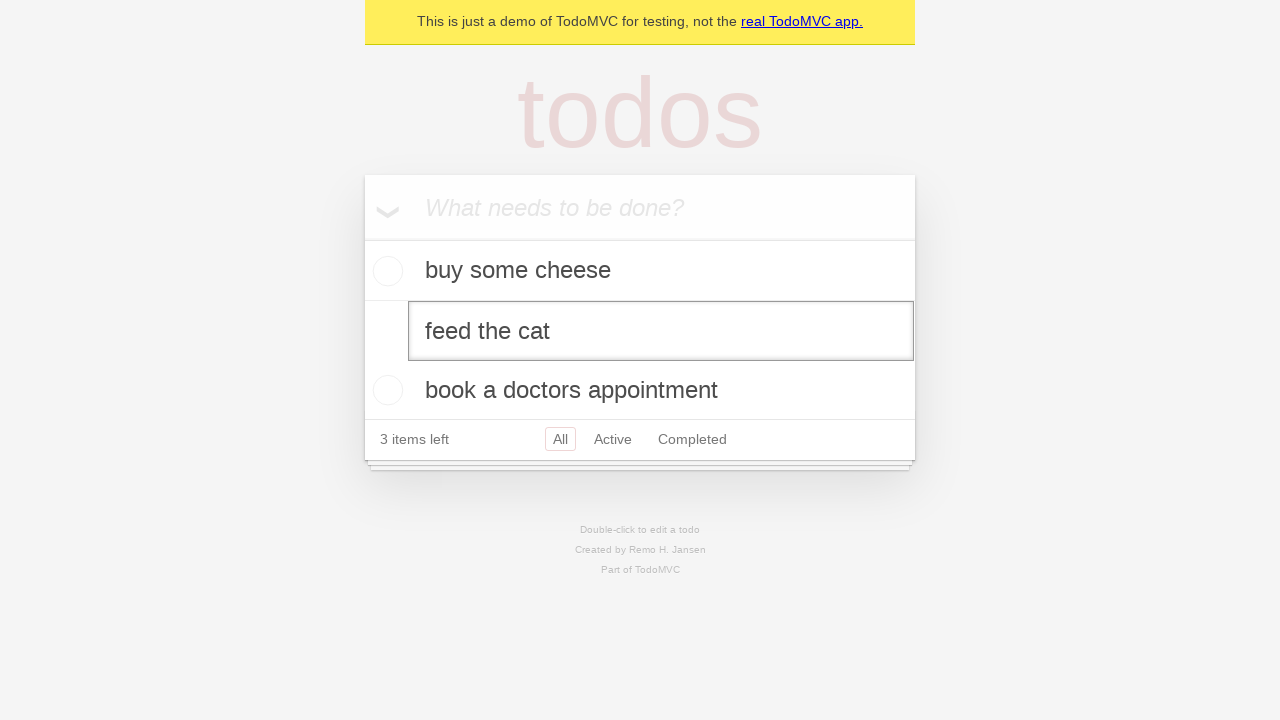

Filled edit field with new text 'buy some sausages' on [data-testid='todo-item'] >> nth=1 >> internal:role=textbox[name="Edit"i]
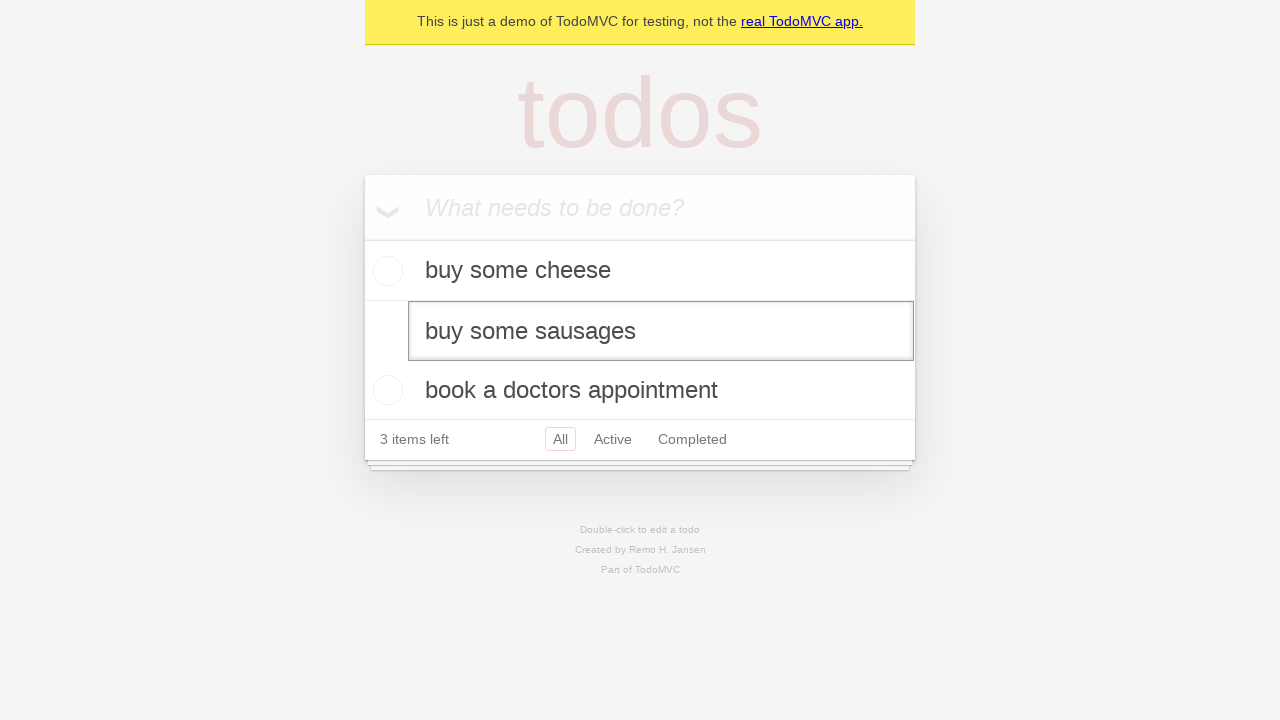

Triggered blur event on edit field to save changes
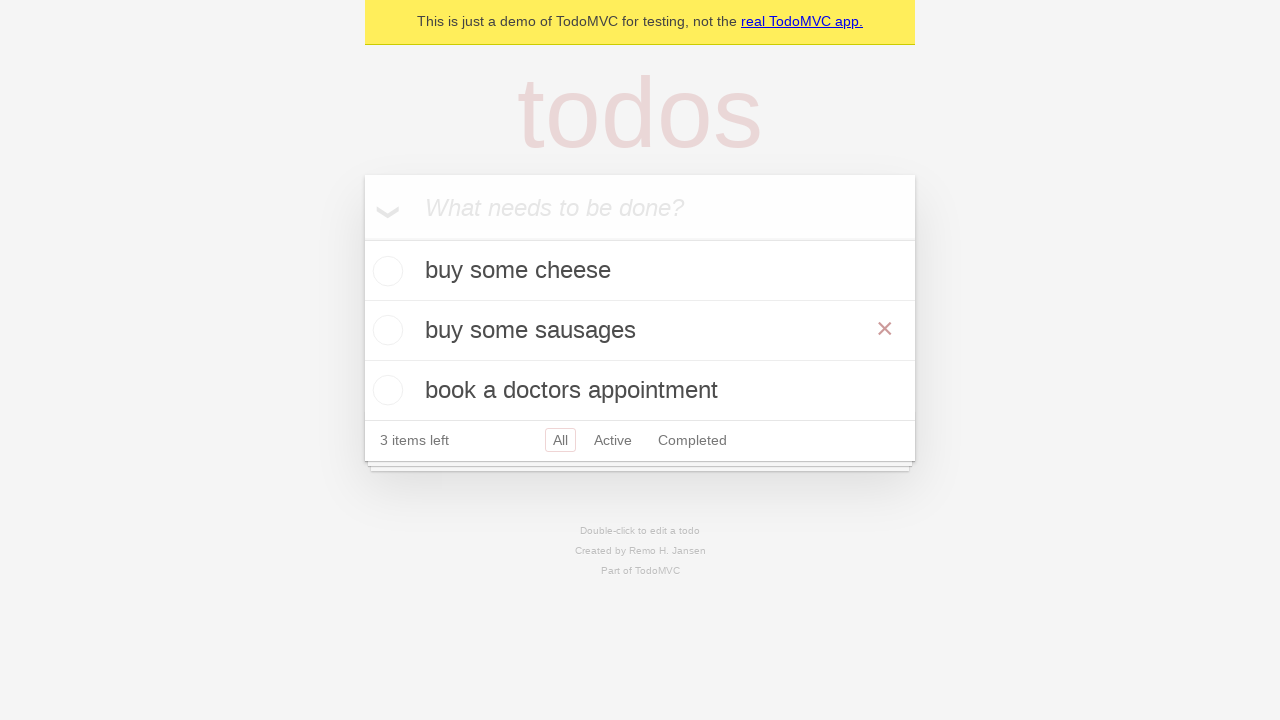

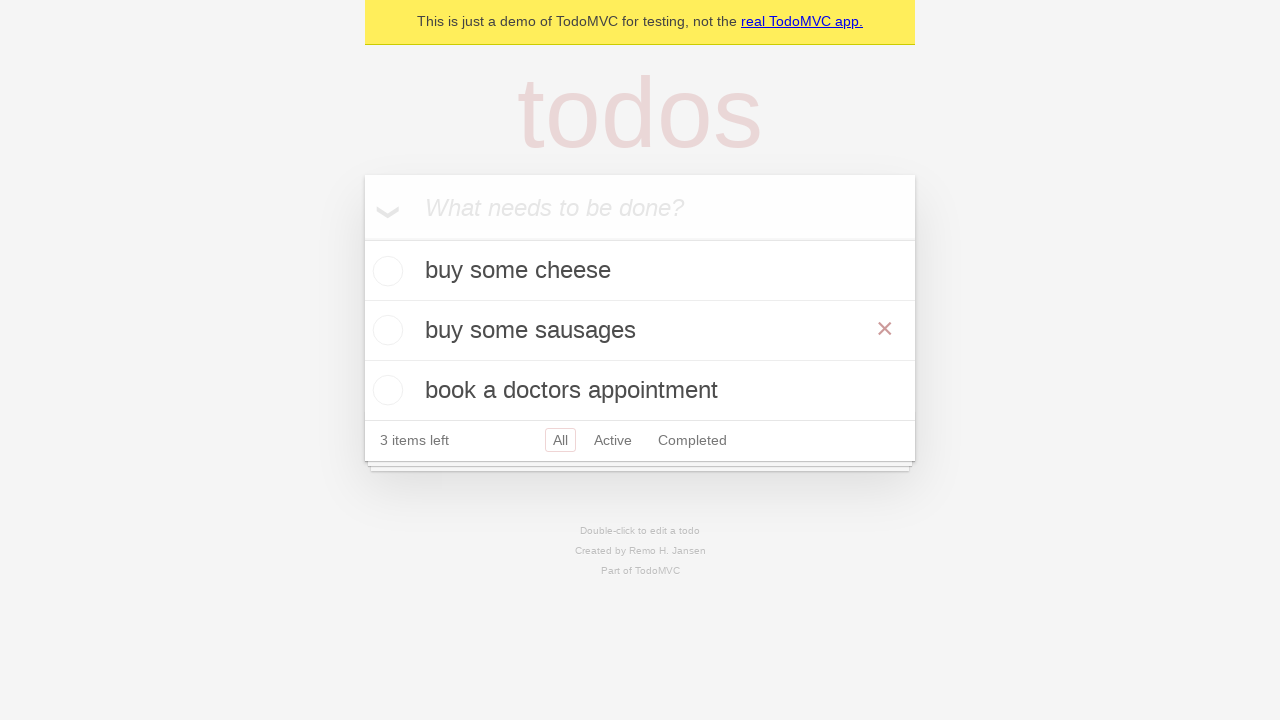